Opens a link in a new window by holding Shift key while clicking

Starting URL: https://the-internet.herokuapp.com/

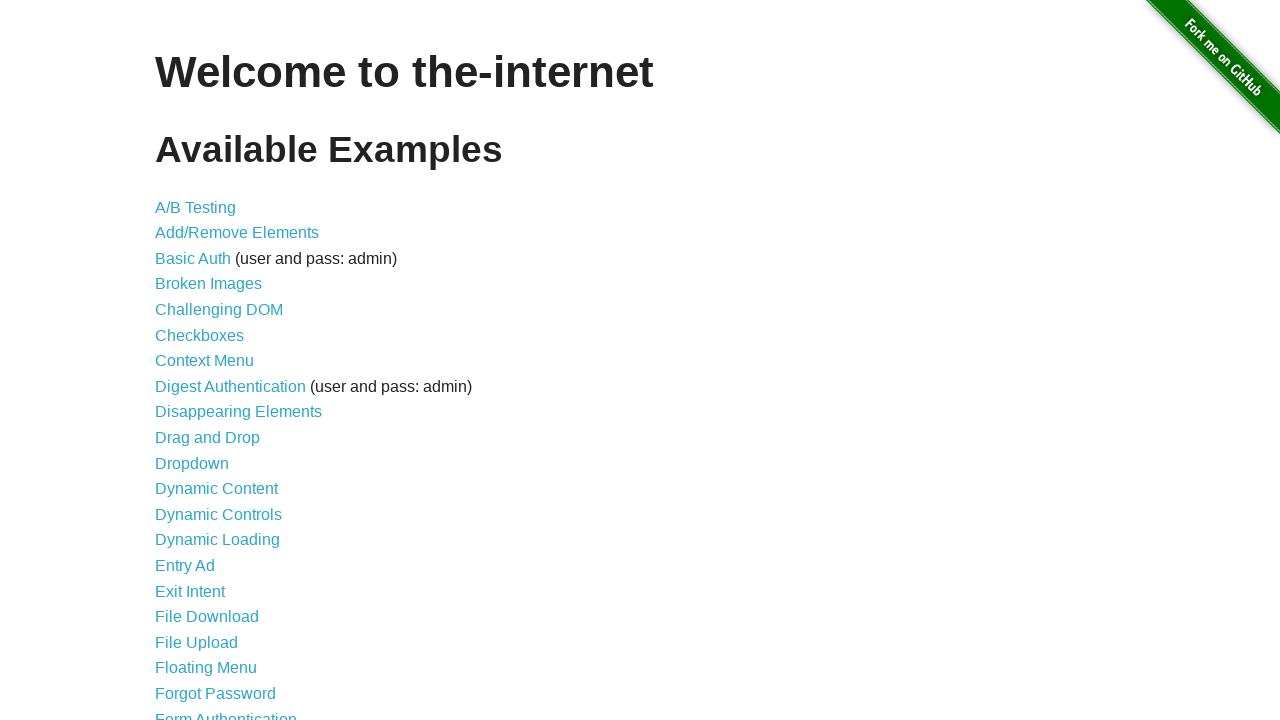

Located the A/B Testing link element
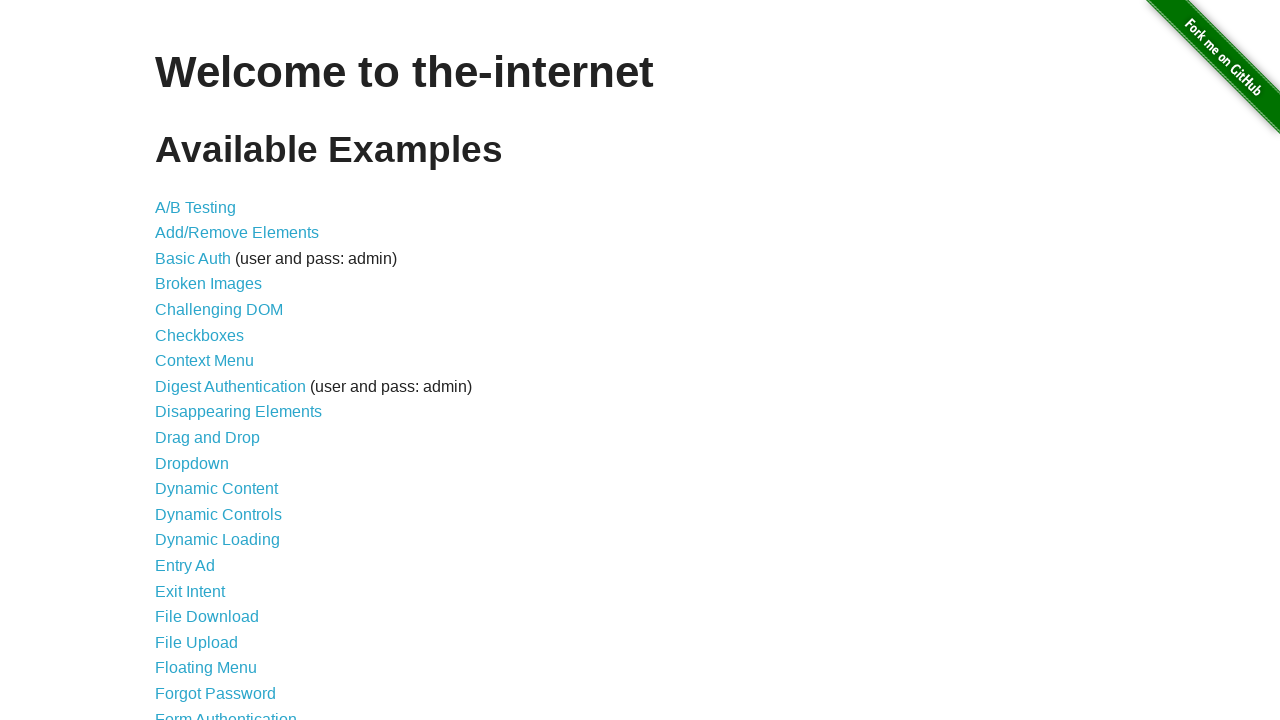

Clicked A/B Testing link with Shift key to open in new window at (196, 207) on a[href='/abtest']
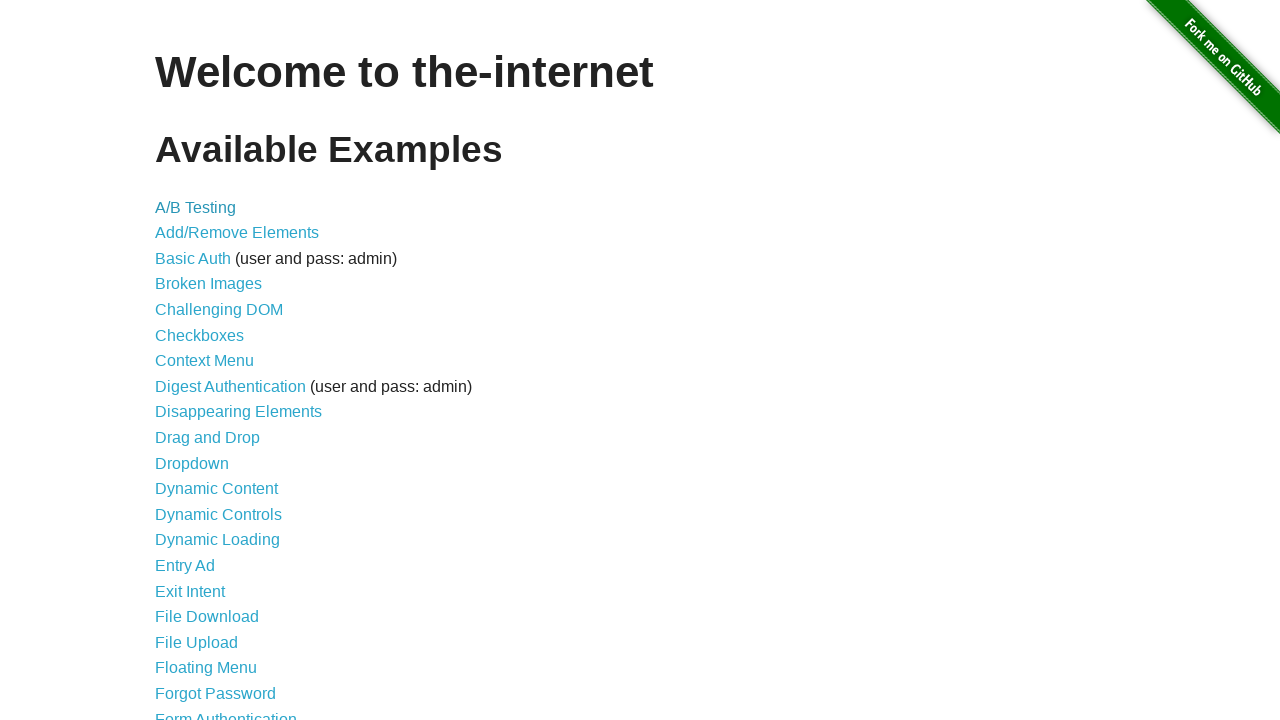

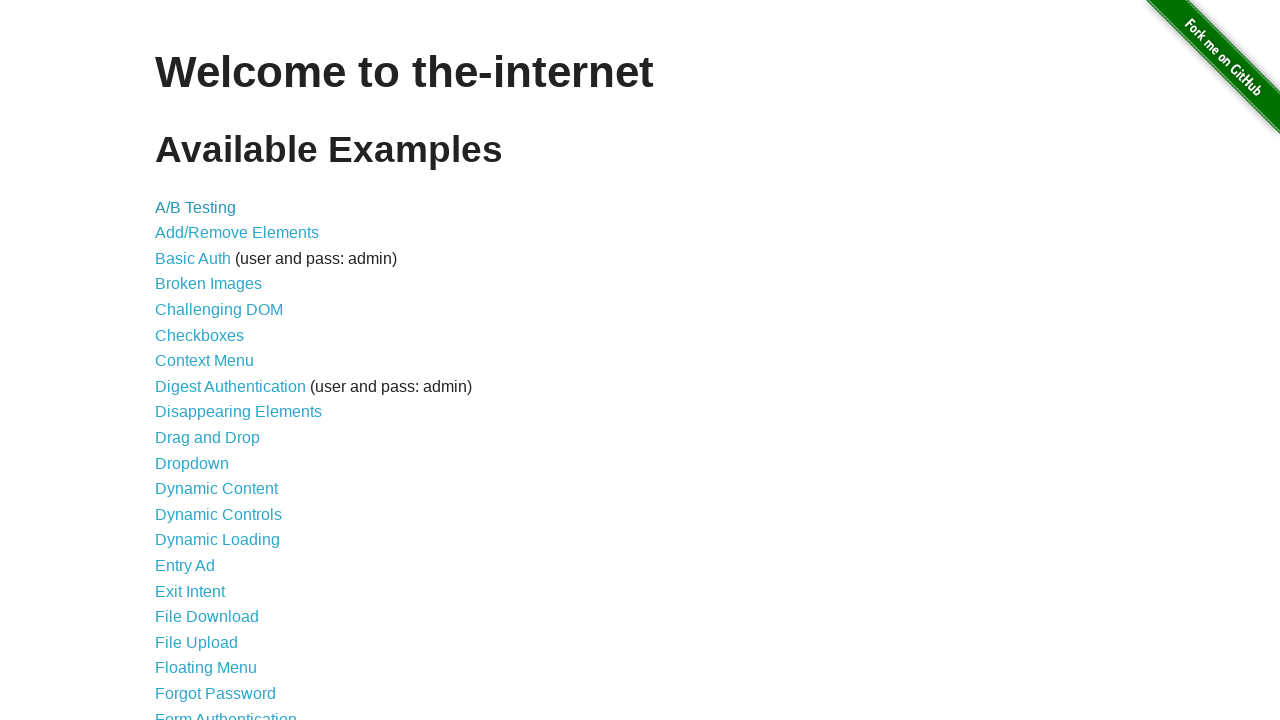